Opens the Selenium website and clicks all navigation links while holding CTRL to open them in new tabs

Starting URL: https://www.selenium.dev/

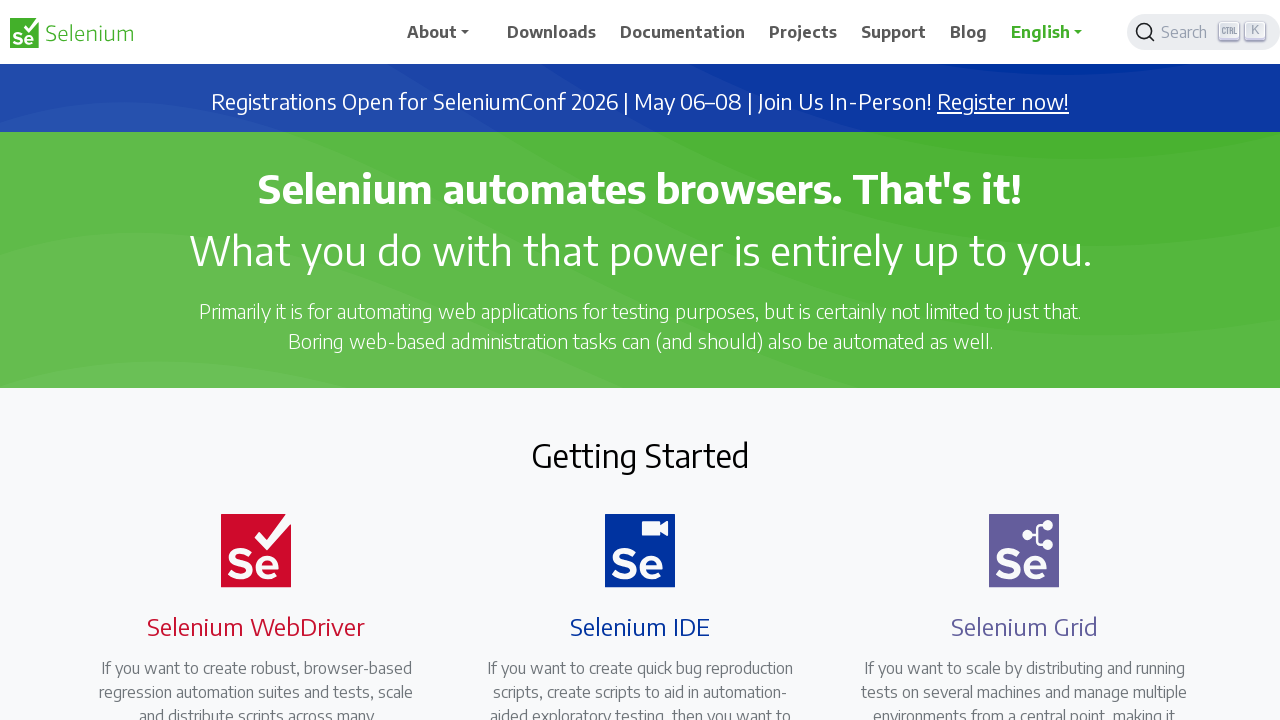

Navigated to Selenium website
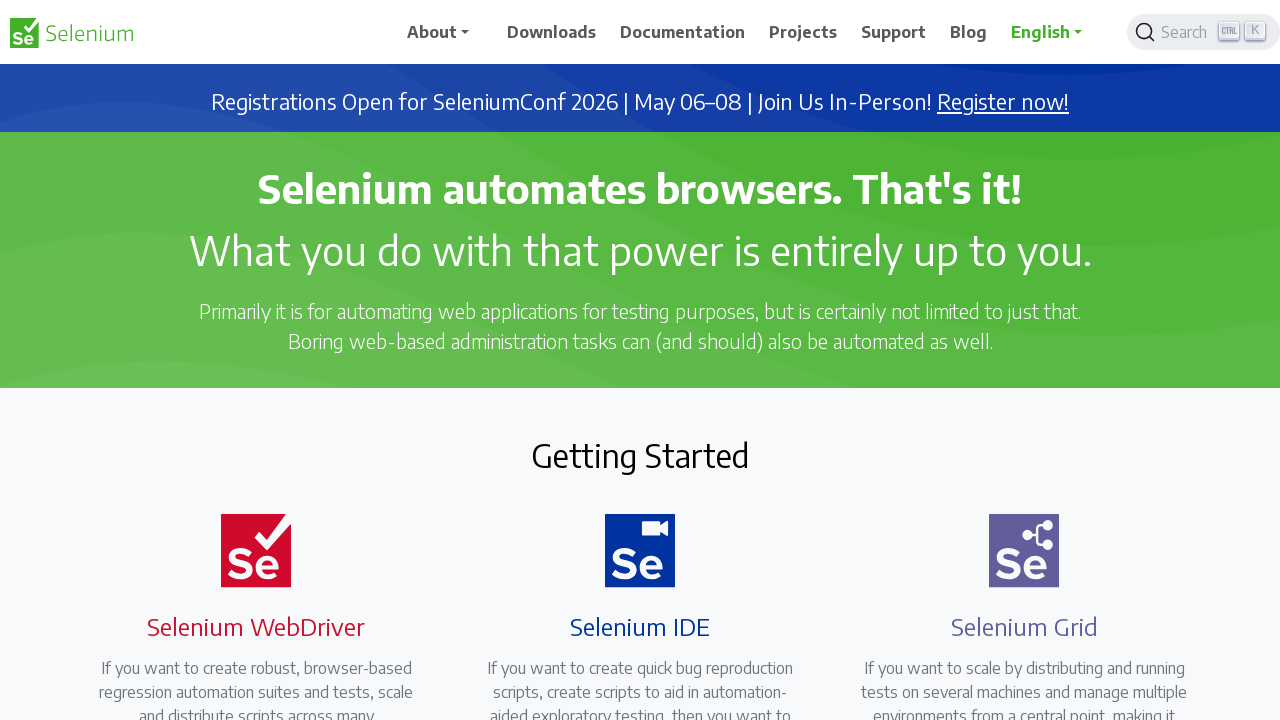

Located all navigation links on the page
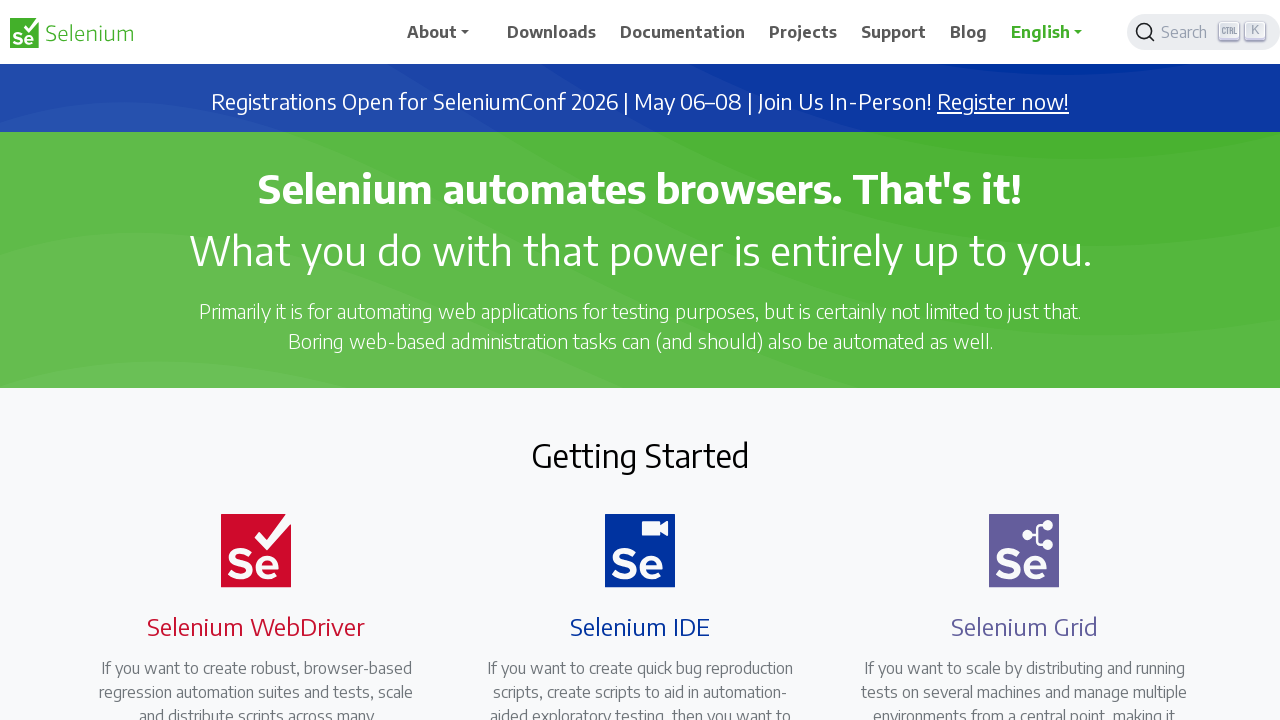

Pressed and held CTRL key
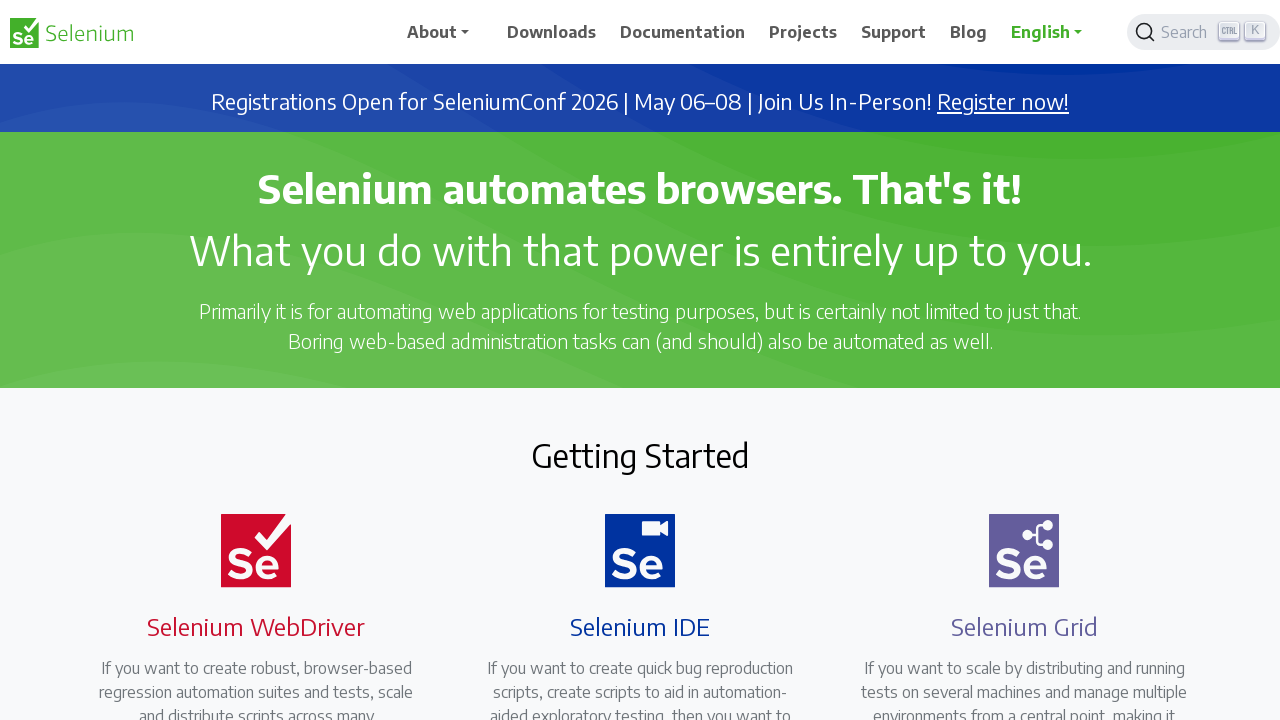

Clicked navigation link with CTRL held to open in new tab at (445, 32) on a.nav-link >> nth=0
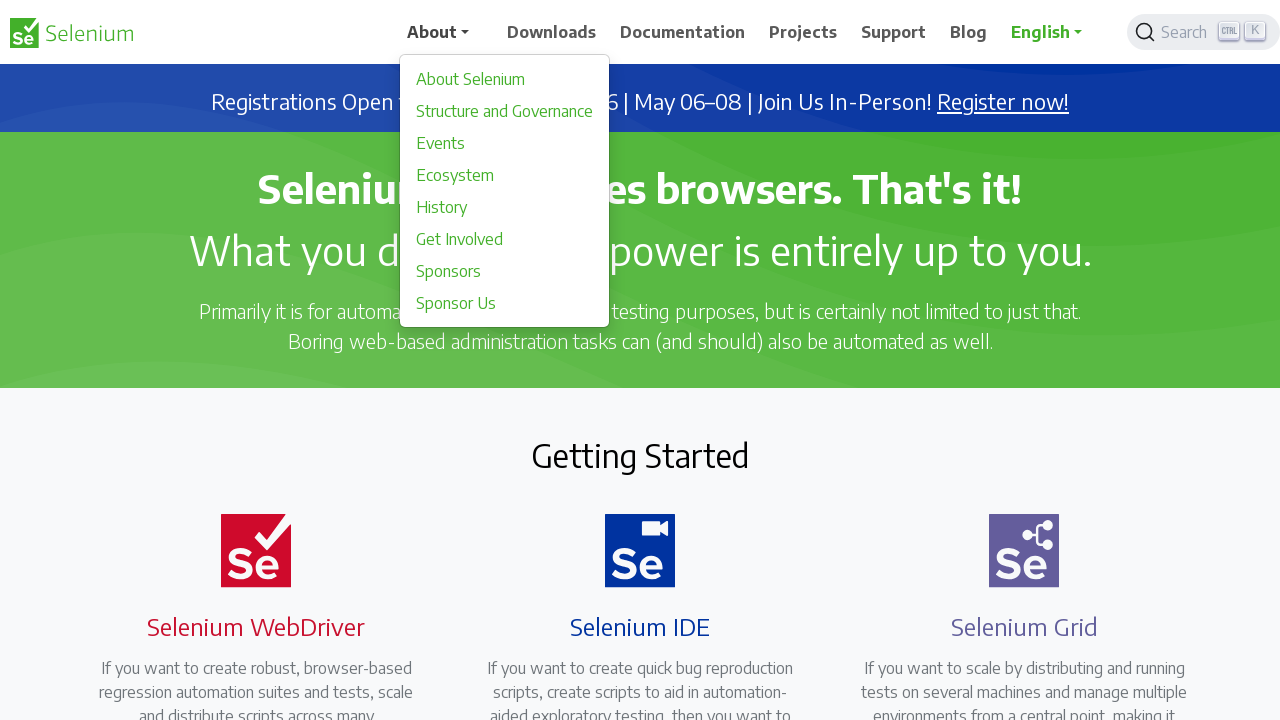

Clicked navigation link with CTRL held to open in new tab at (552, 32) on a.nav-link >> nth=1
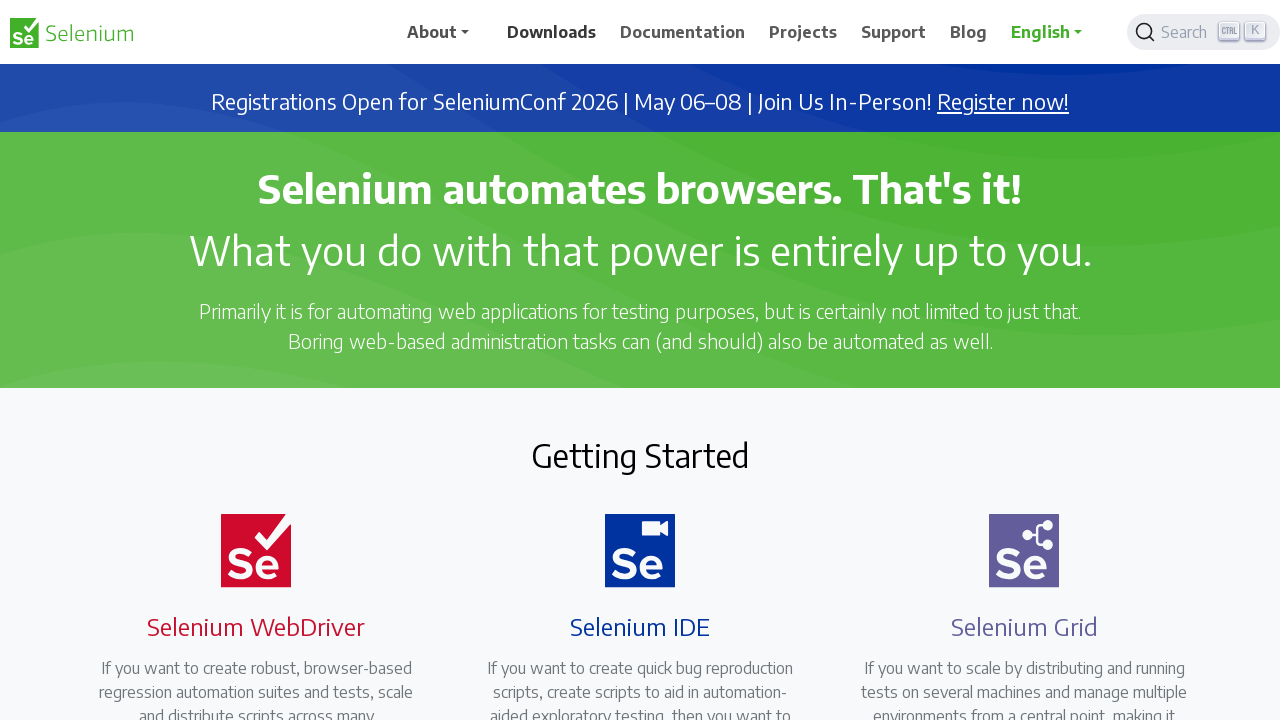

Clicked navigation link with CTRL held to open in new tab at (683, 32) on a.nav-link >> nth=2
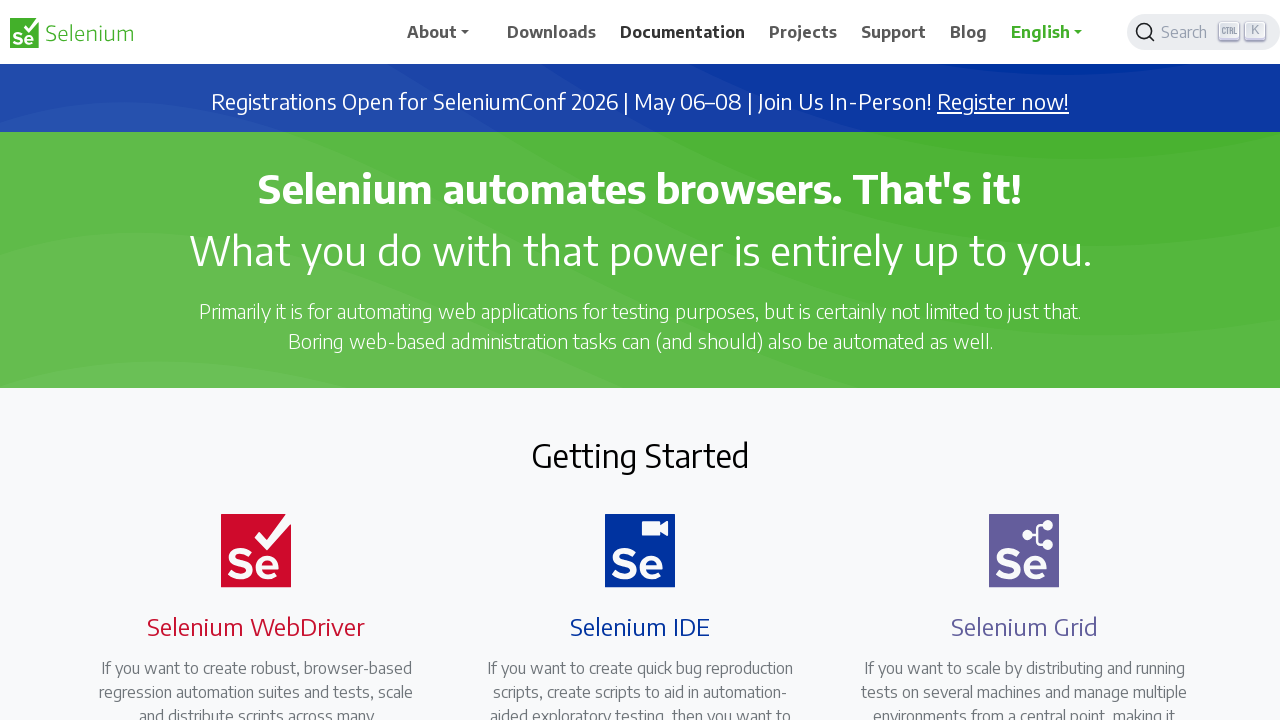

Clicked navigation link with CTRL held to open in new tab at (803, 32) on a.nav-link >> nth=3
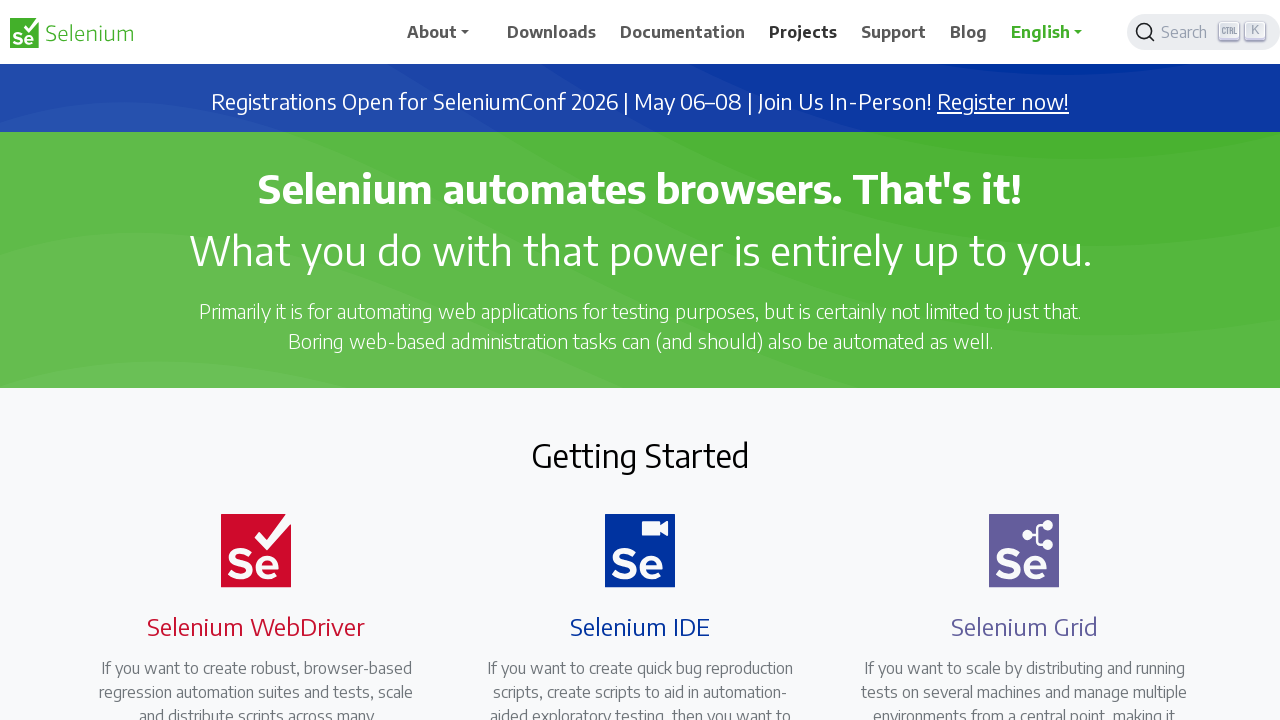

Clicked navigation link with CTRL held to open in new tab at (894, 32) on a.nav-link >> nth=4
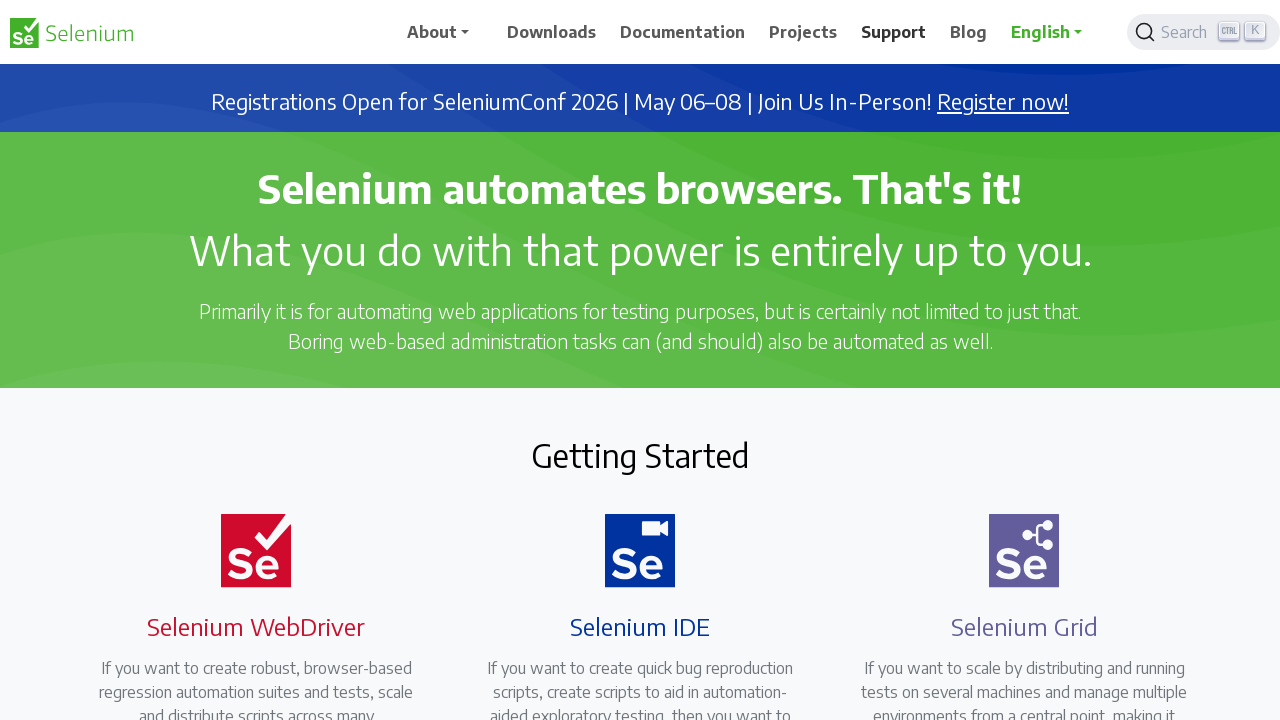

Clicked navigation link with CTRL held to open in new tab at (969, 32) on a.nav-link >> nth=5
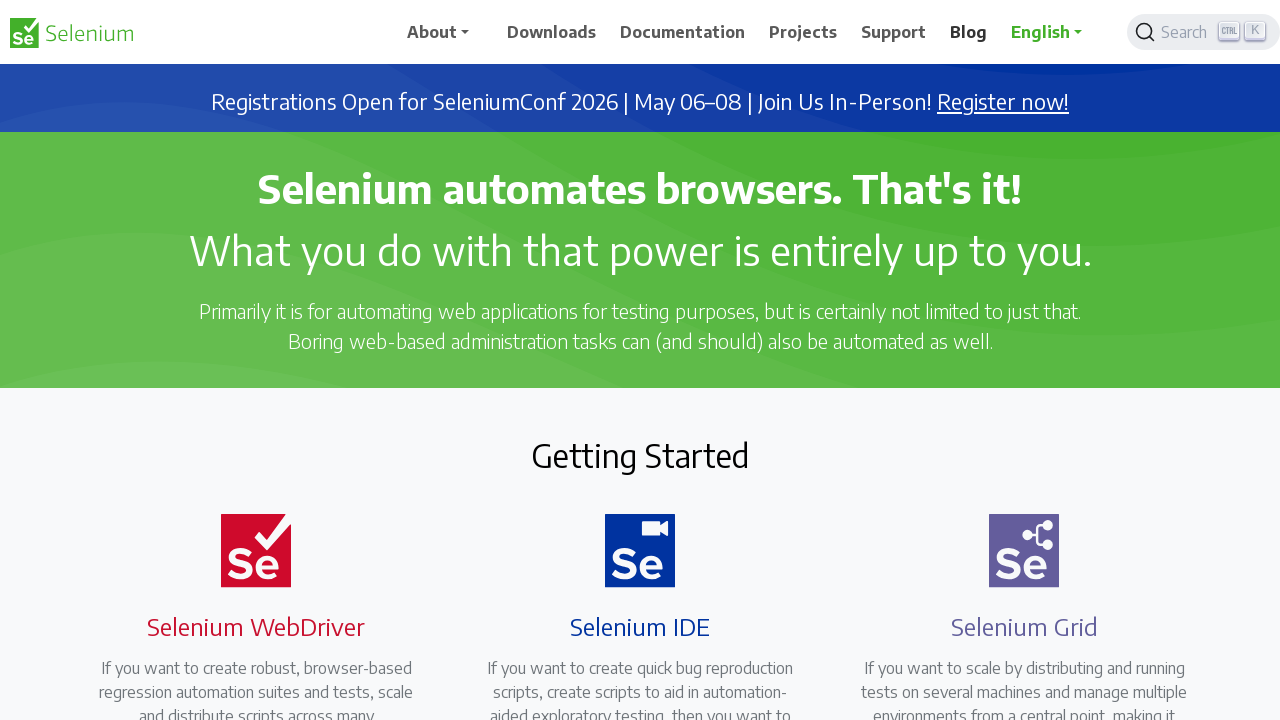

Clicked navigation link with CTRL held to open in new tab at (1053, 32) on a.nav-link >> nth=6
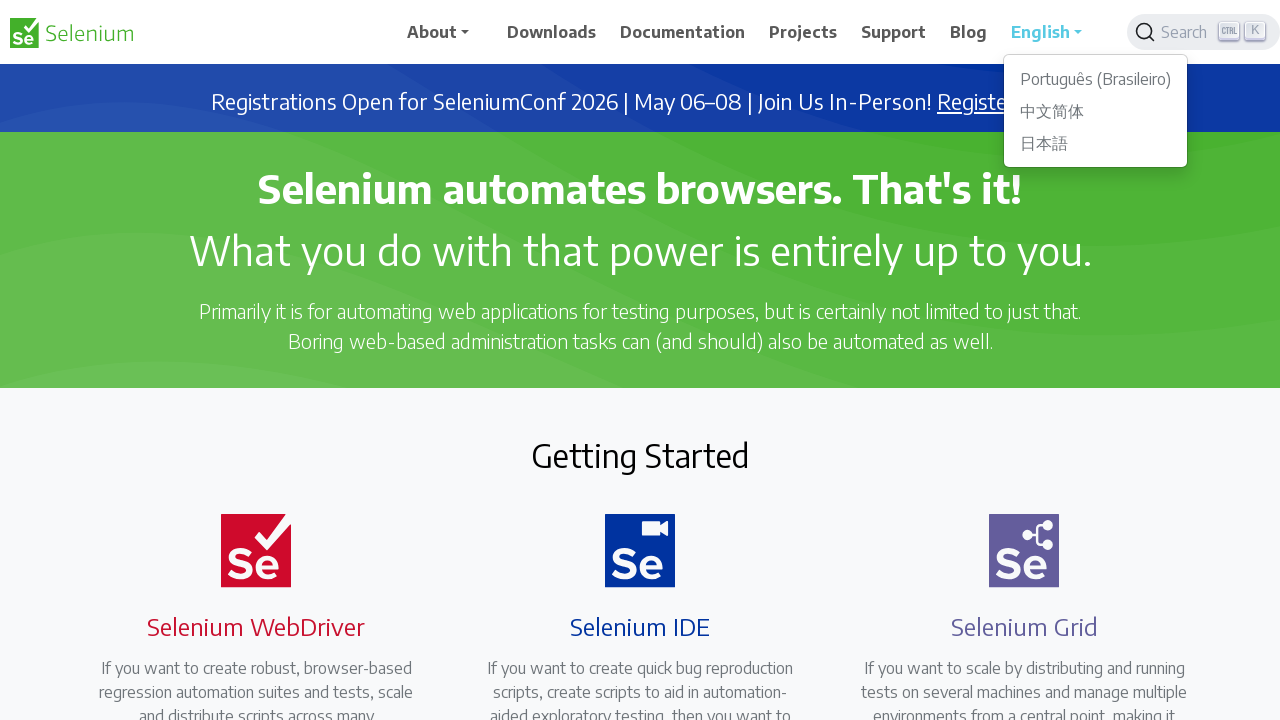

Released CTRL key
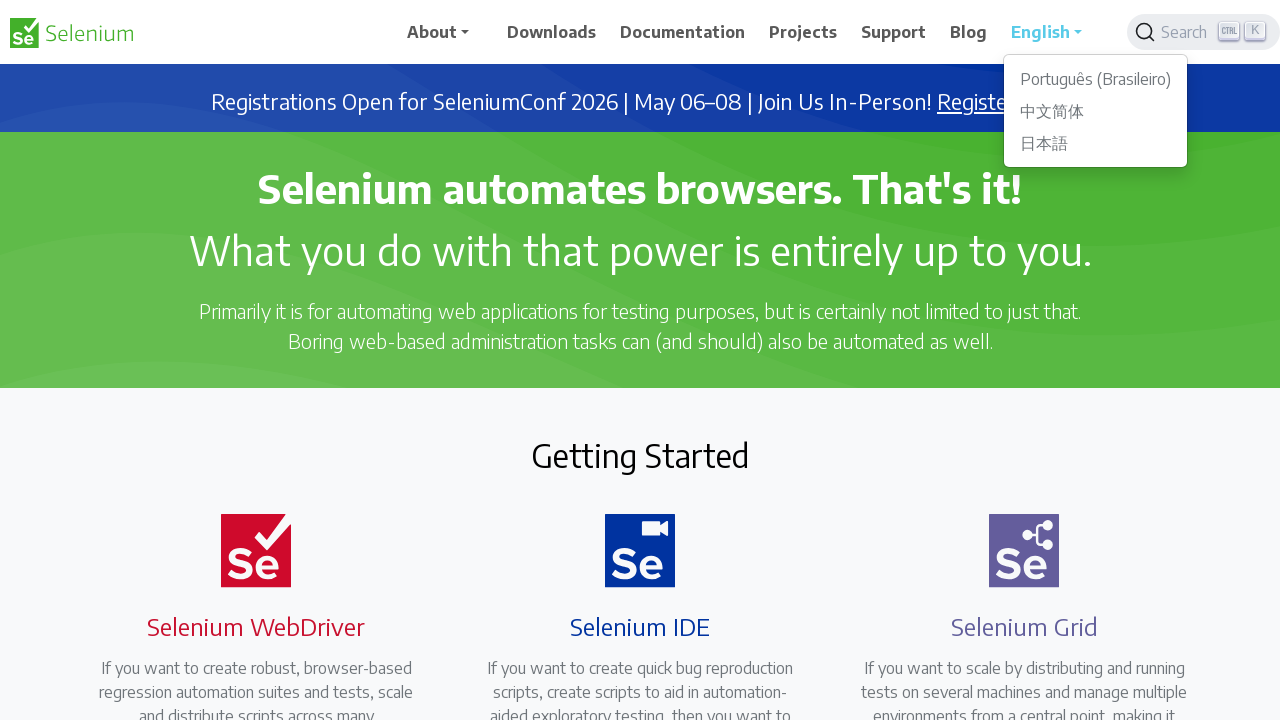

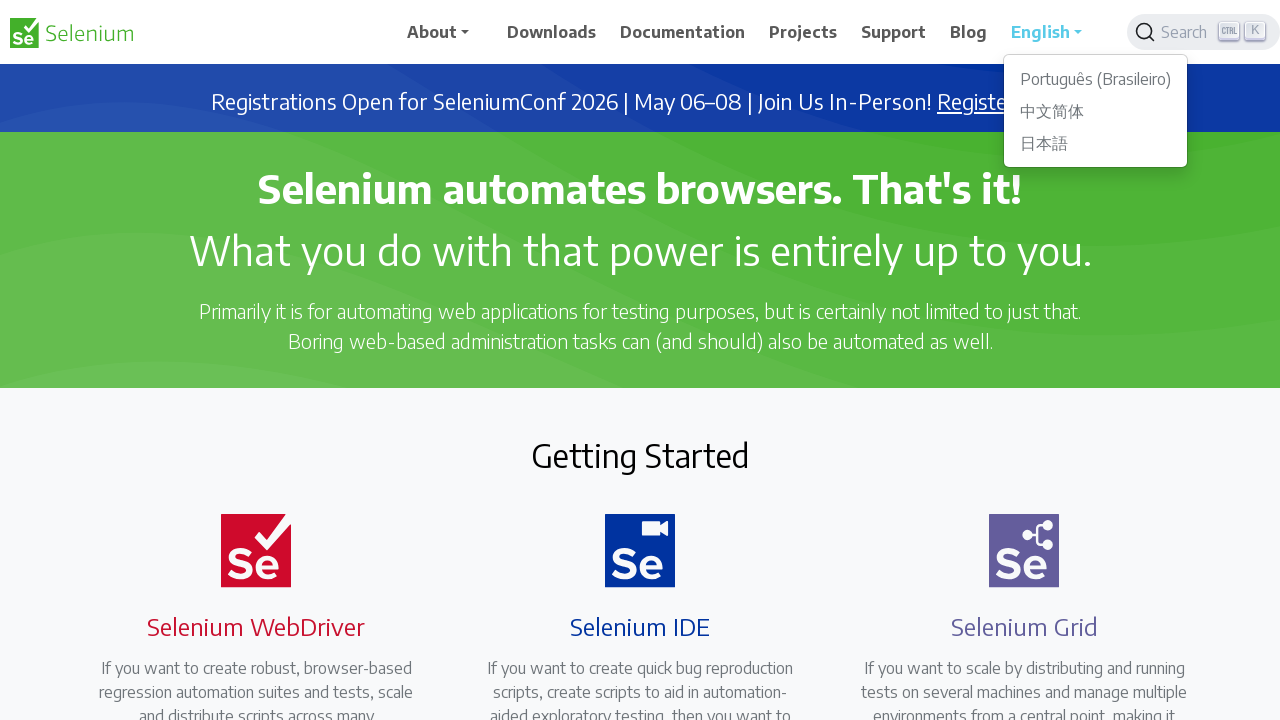